Tests iframe interaction by switching to an iframe, clicking a button to display date/time, then switching back to the main page to click the theme toggle

Starting URL: https://www.w3schools.com/js/tryit.asp?filename=tryjs_myfirst

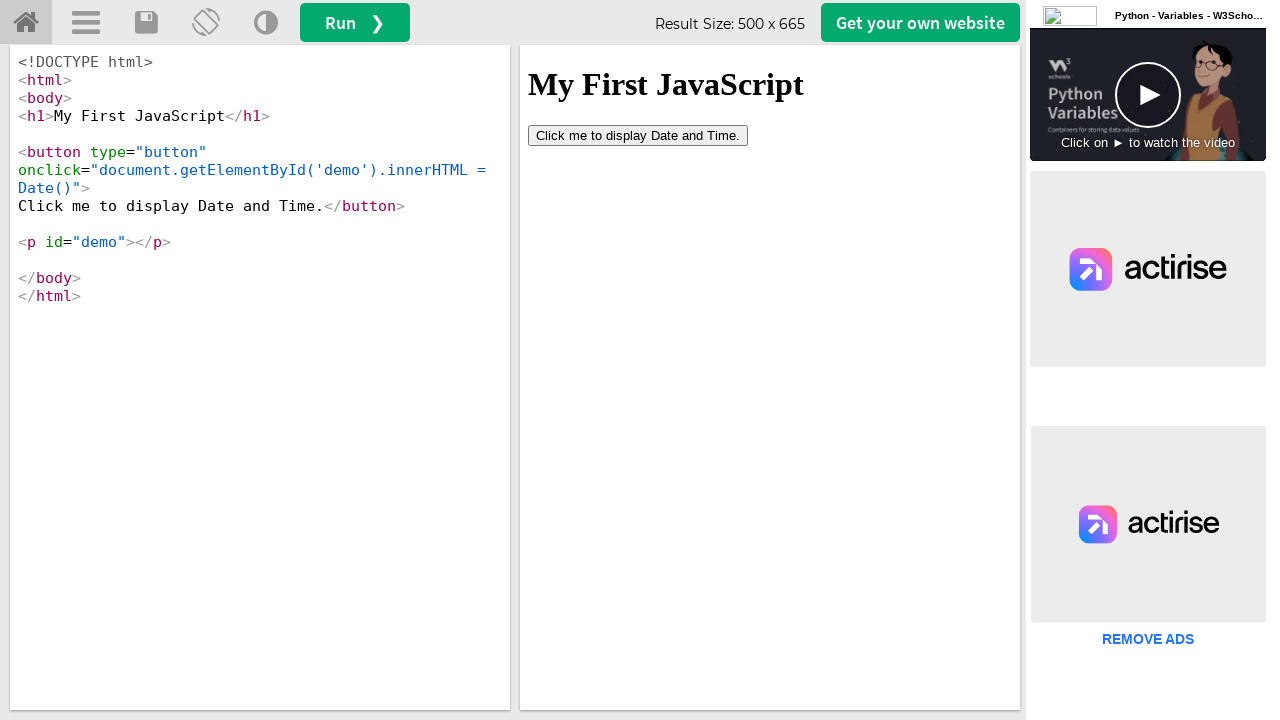

Waited 4000ms for iframe to load
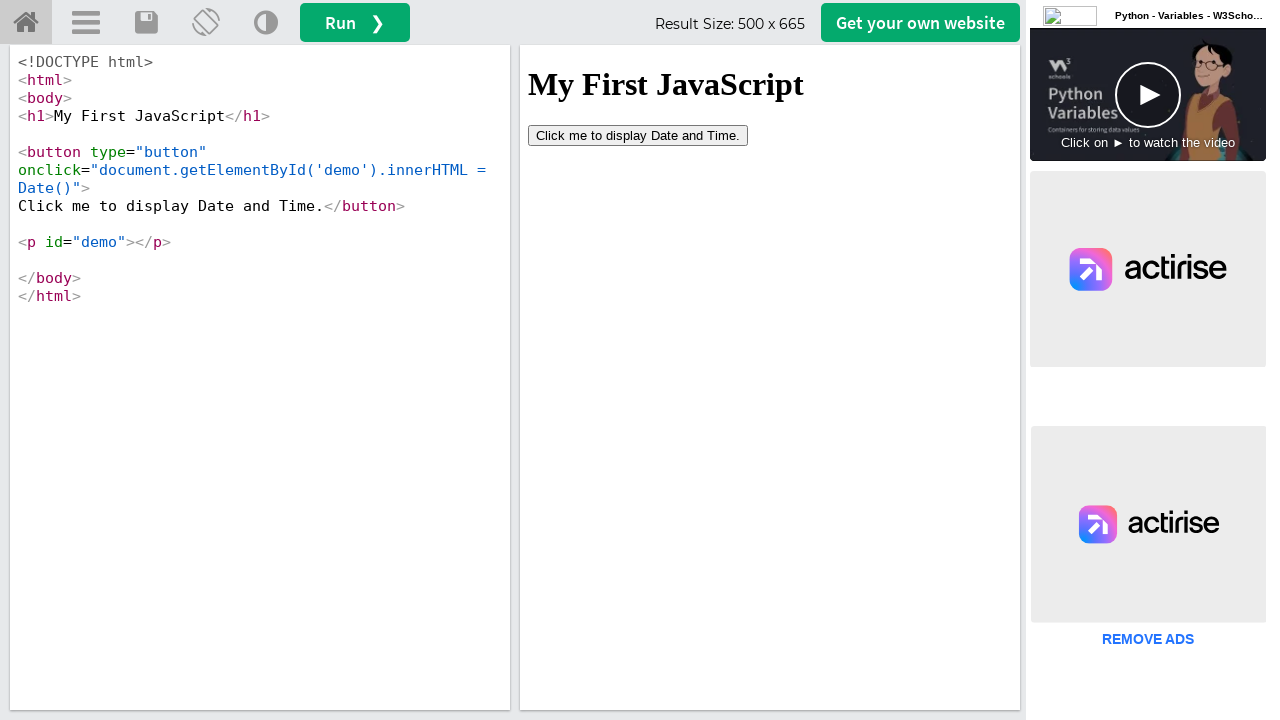

Switched to iframe with name 'iframeResult'
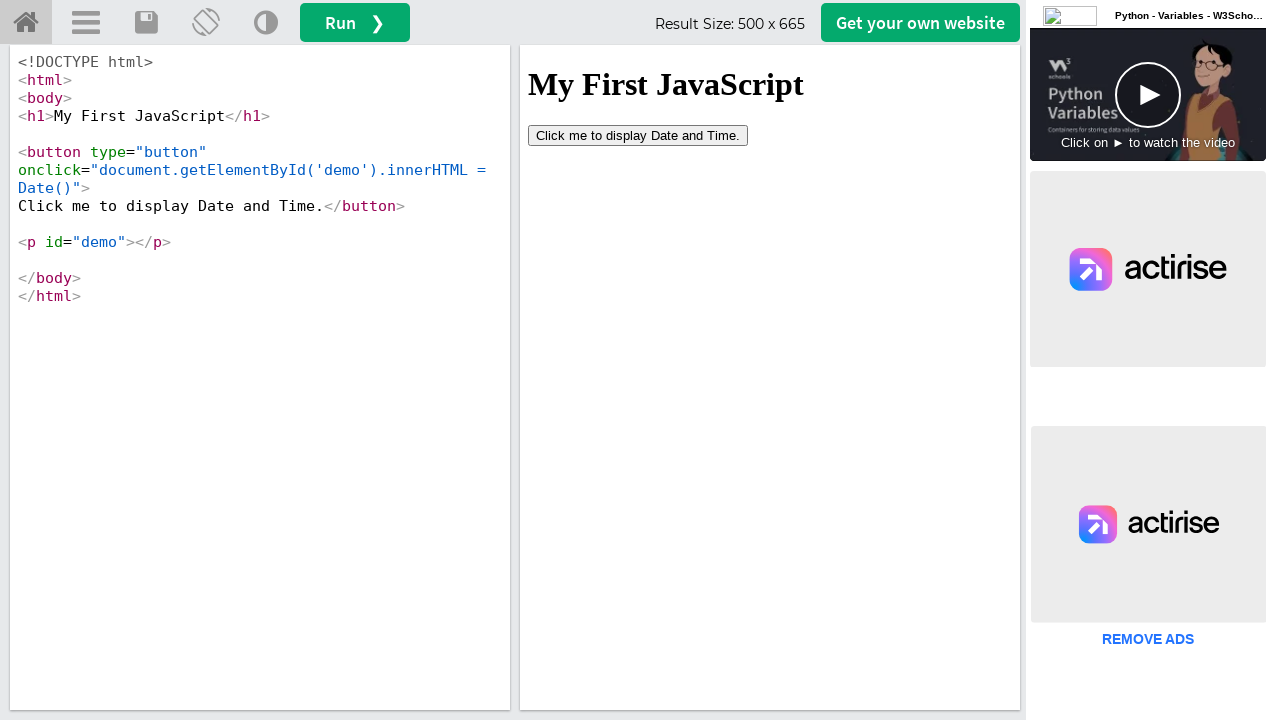

Clicked 'Click me' button inside iframe to display date/time at (638, 135) on xpath=//button[contains(text(),'Click me')]
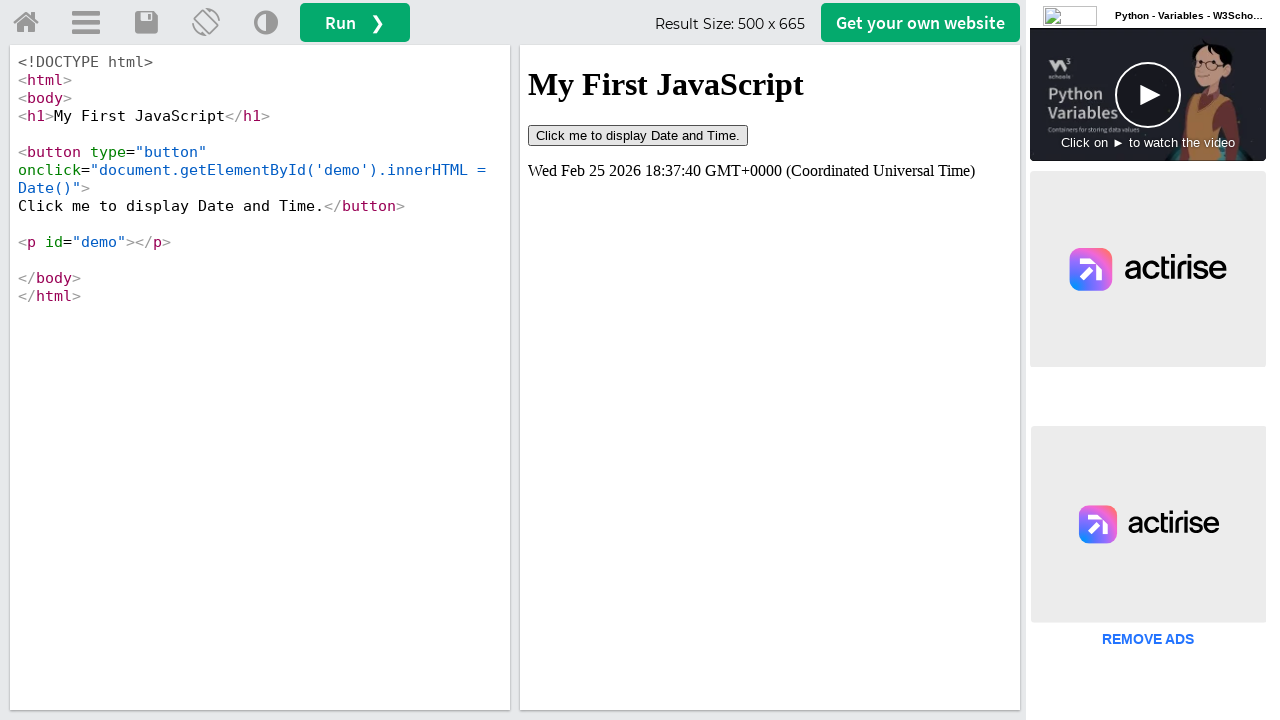

Retrieved button text content from iframe
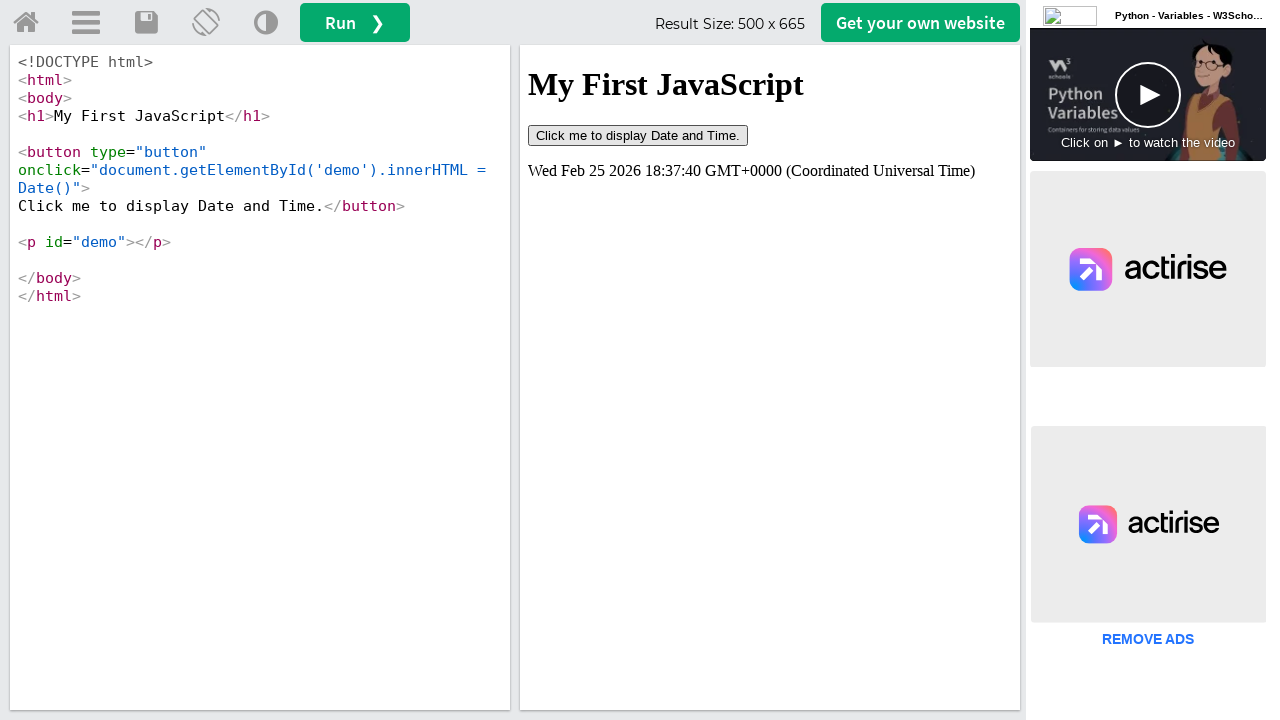

Switched back to main page and clicked theme toggle button at (266, 23) on xpath=//a[@title='Change Theme']
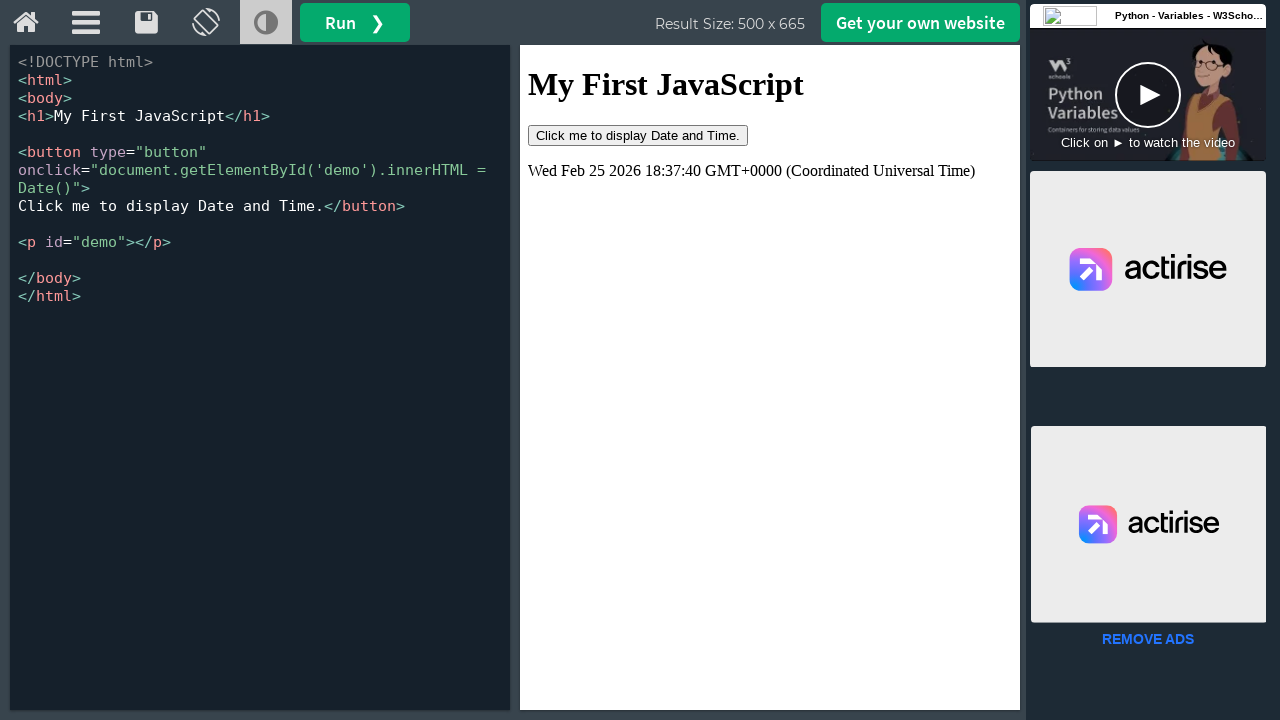

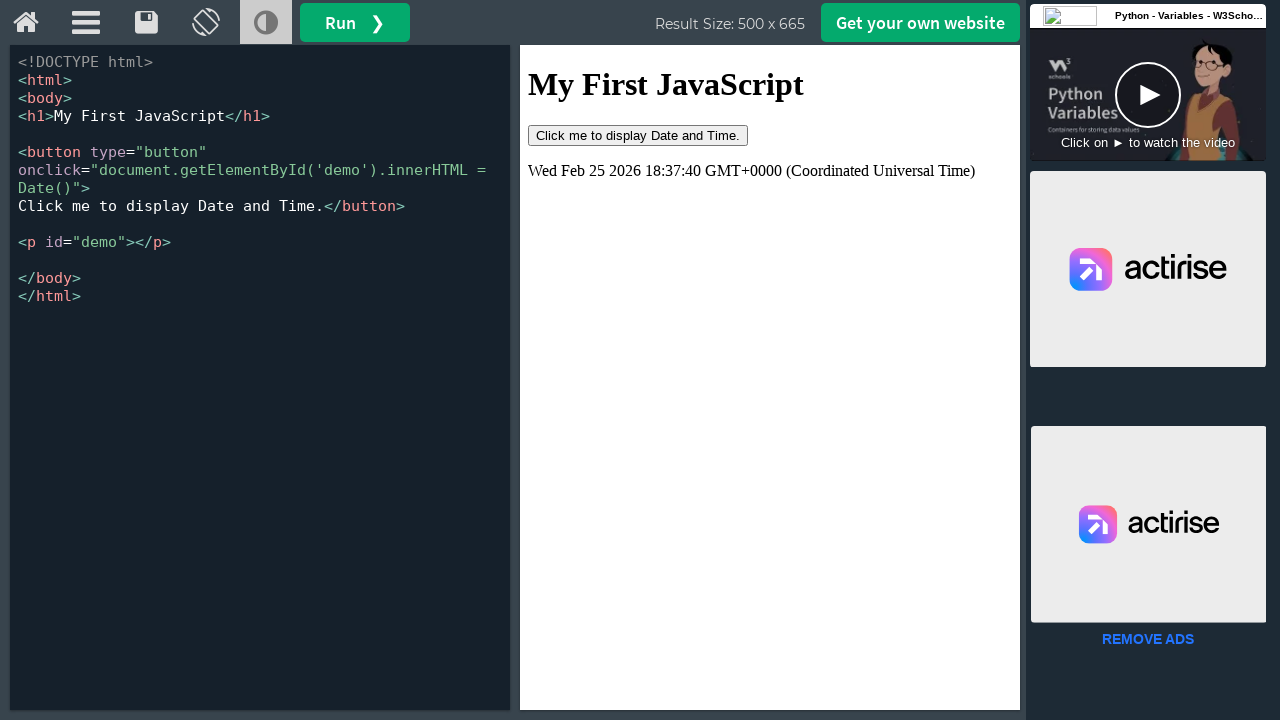